Tests form submission by clicking the submit button

Starting URL: https://www.selenium.dev/selenium/web/web-form.html

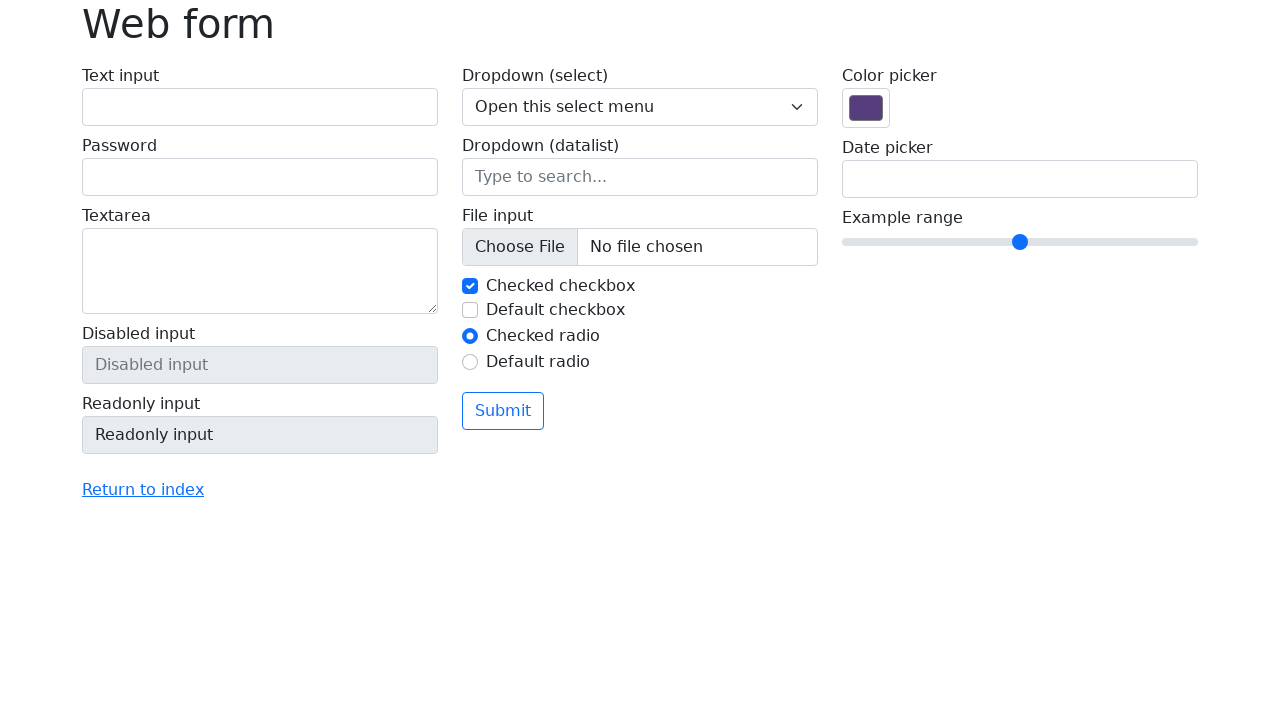

Clicked the submit button on the form at (503, 411) on button
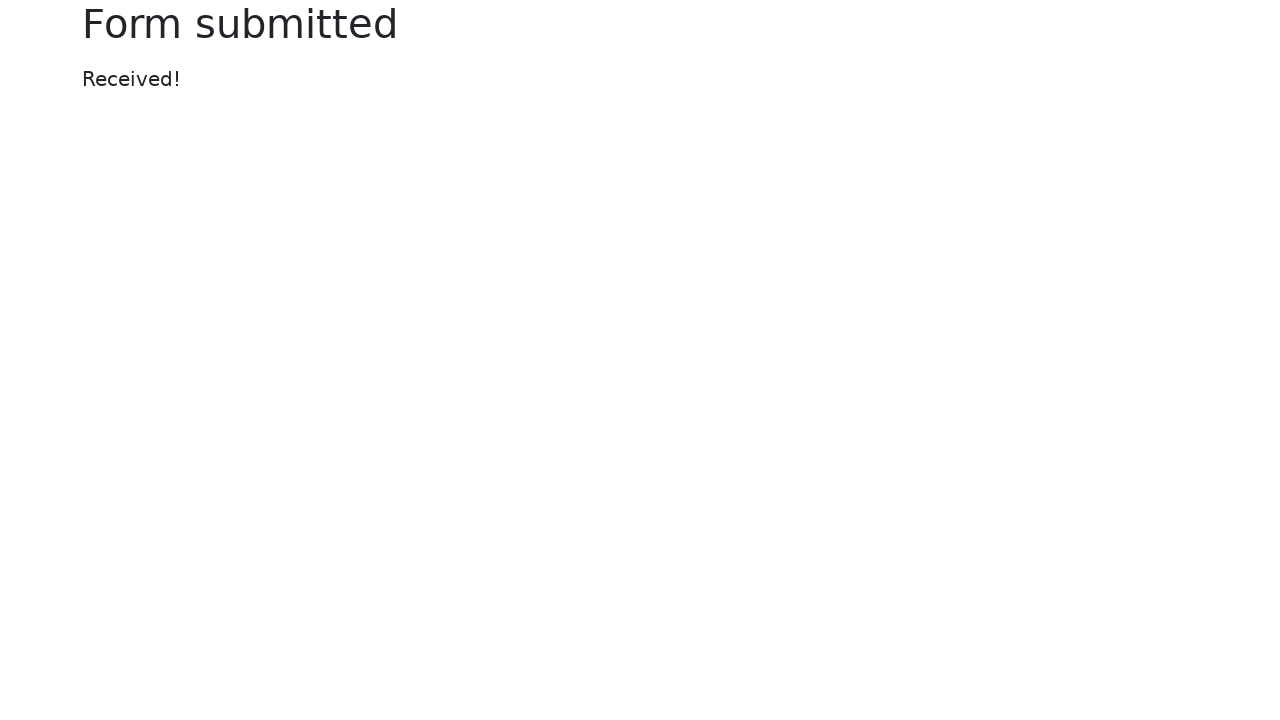

Confirmation page loaded with heading element
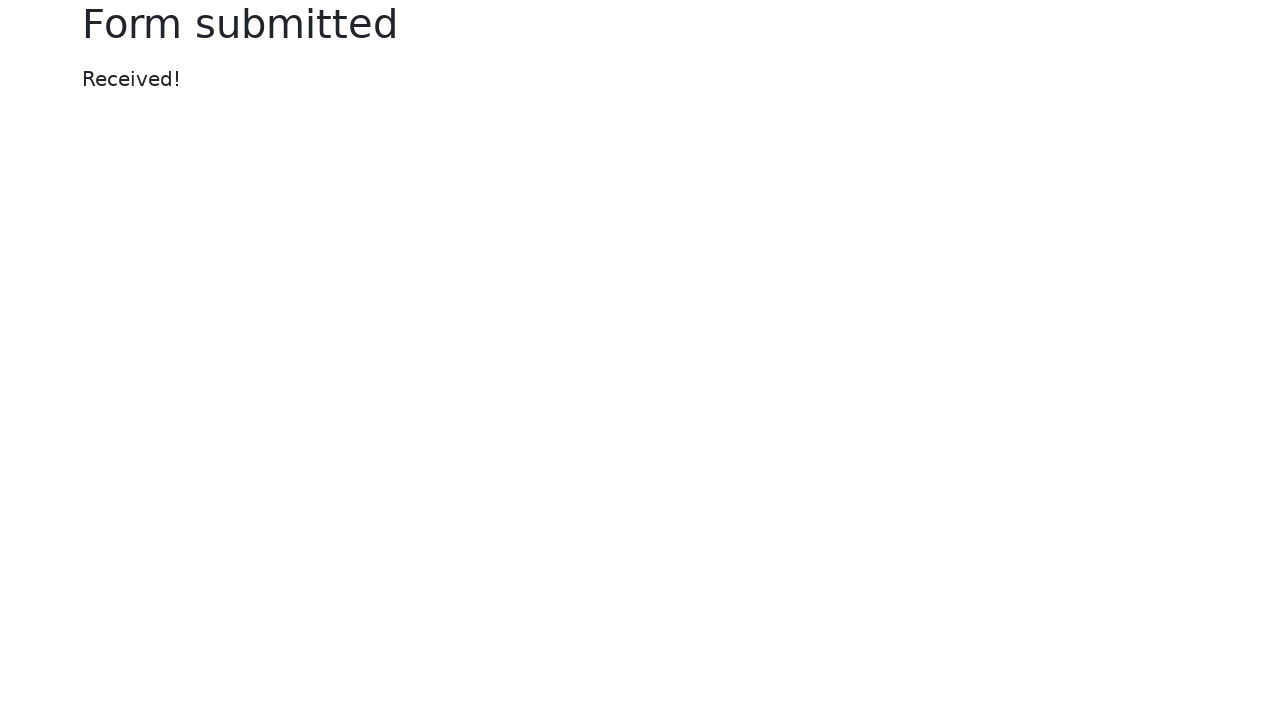

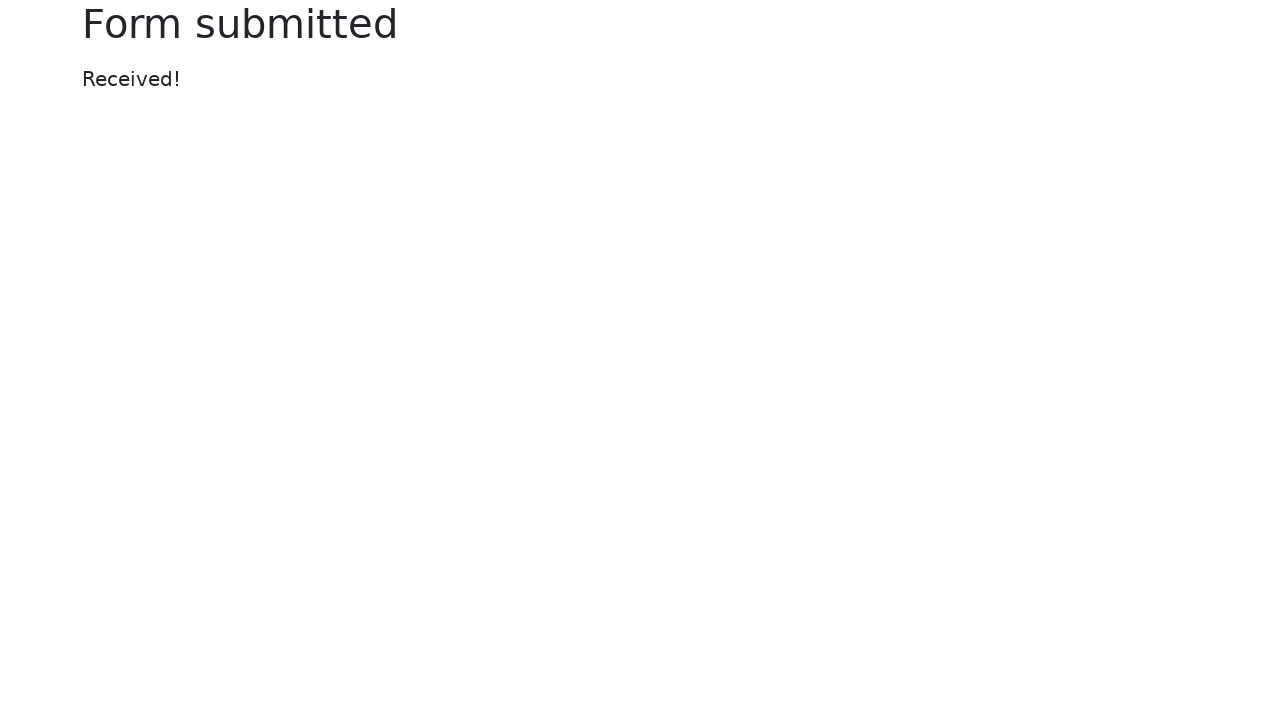